Tests double-click functionality on W3Schools demo page by entering text in one field, double-clicking a copy button, and verifying the text is copied to a second field

Starting URL: https://www.w3schools.com/tags/tryit.asp?filename=tryhtml5_ev_ondblclick3

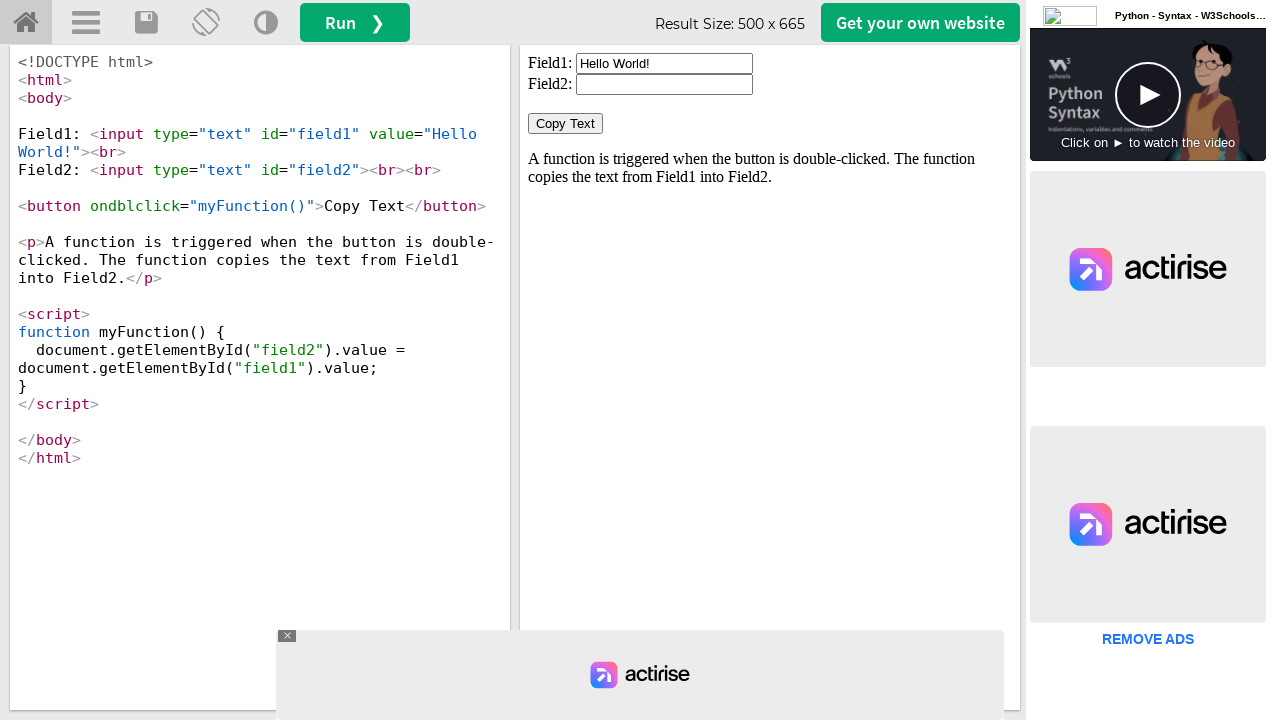

Waited for iframe demo to load
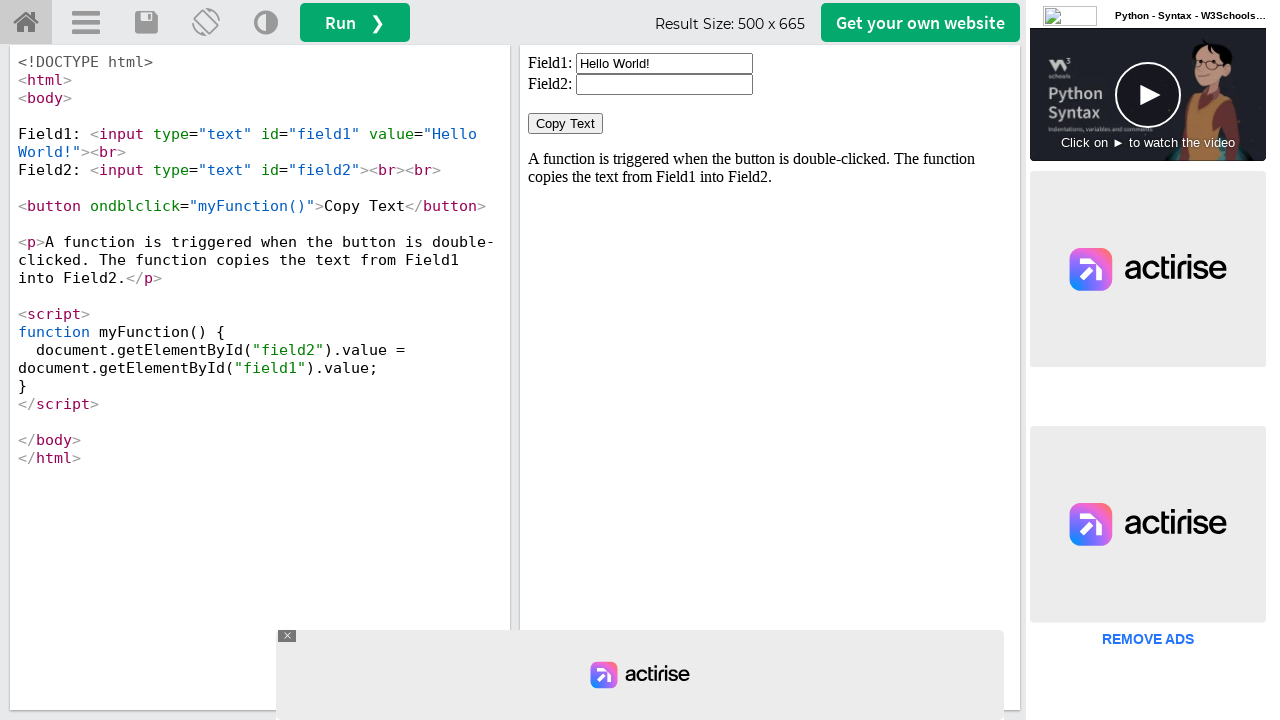

Located the iframe containing the demo
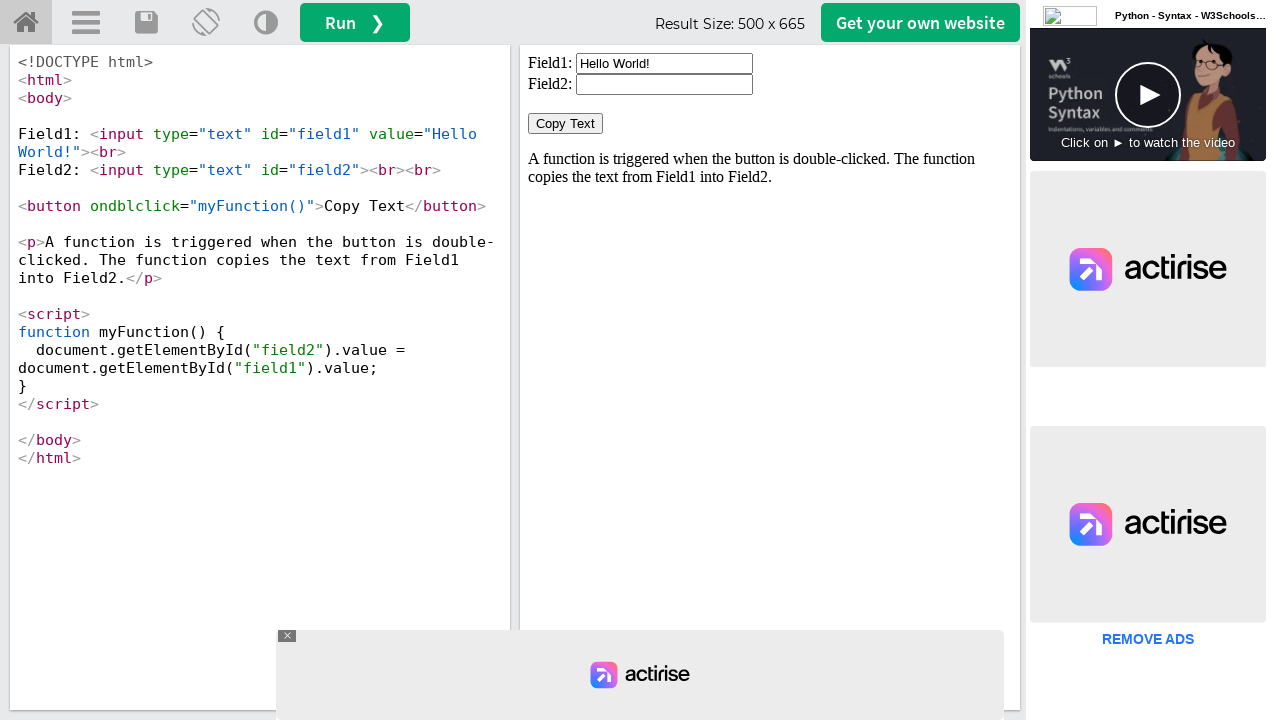

Located the first text input field
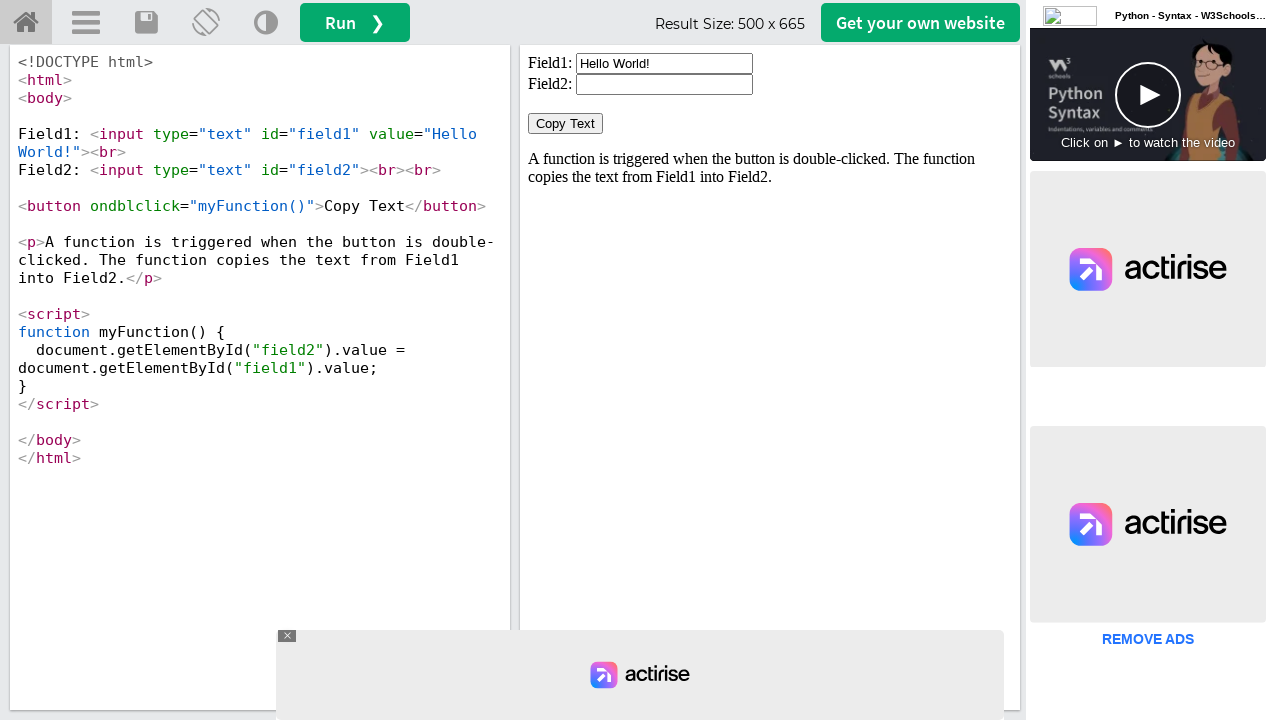

Cleared the first text input field on #iframeResult >> internal:control=enter-frame >> xpath=//input[@id='field1']
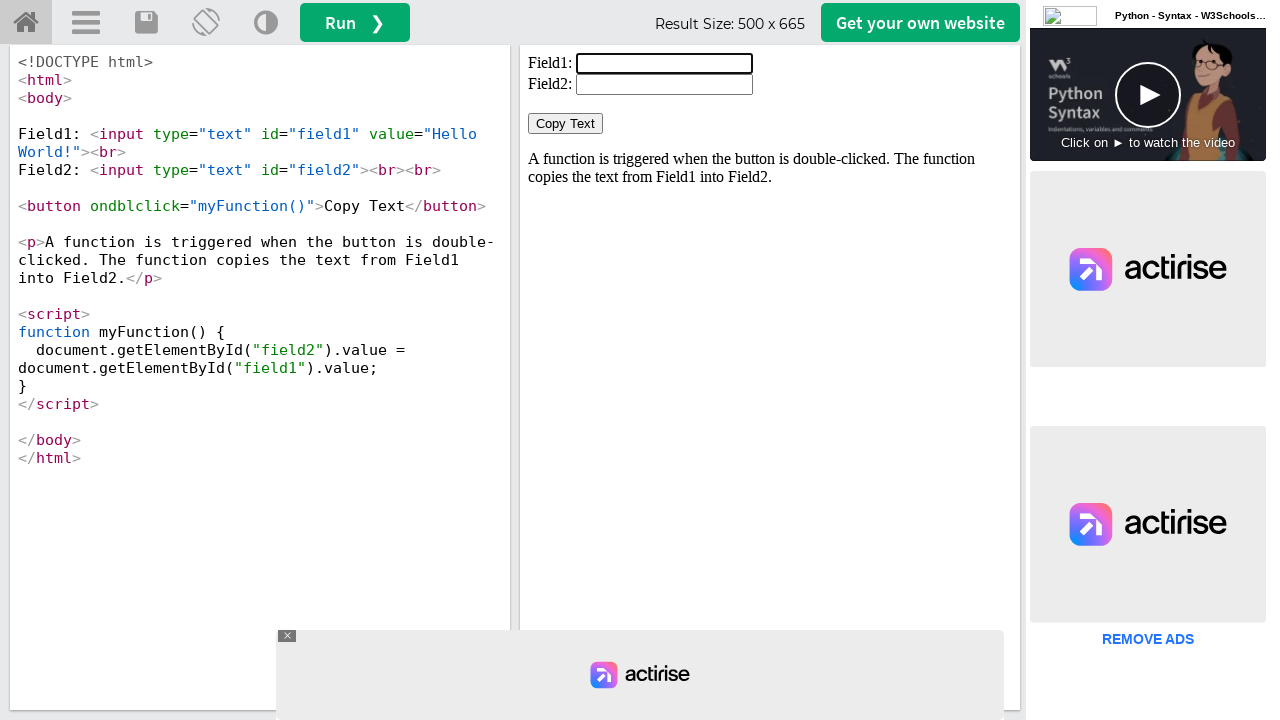

Entered 'pawan' in the first text input field on #iframeResult >> internal:control=enter-frame >> xpath=//input[@id='field1']
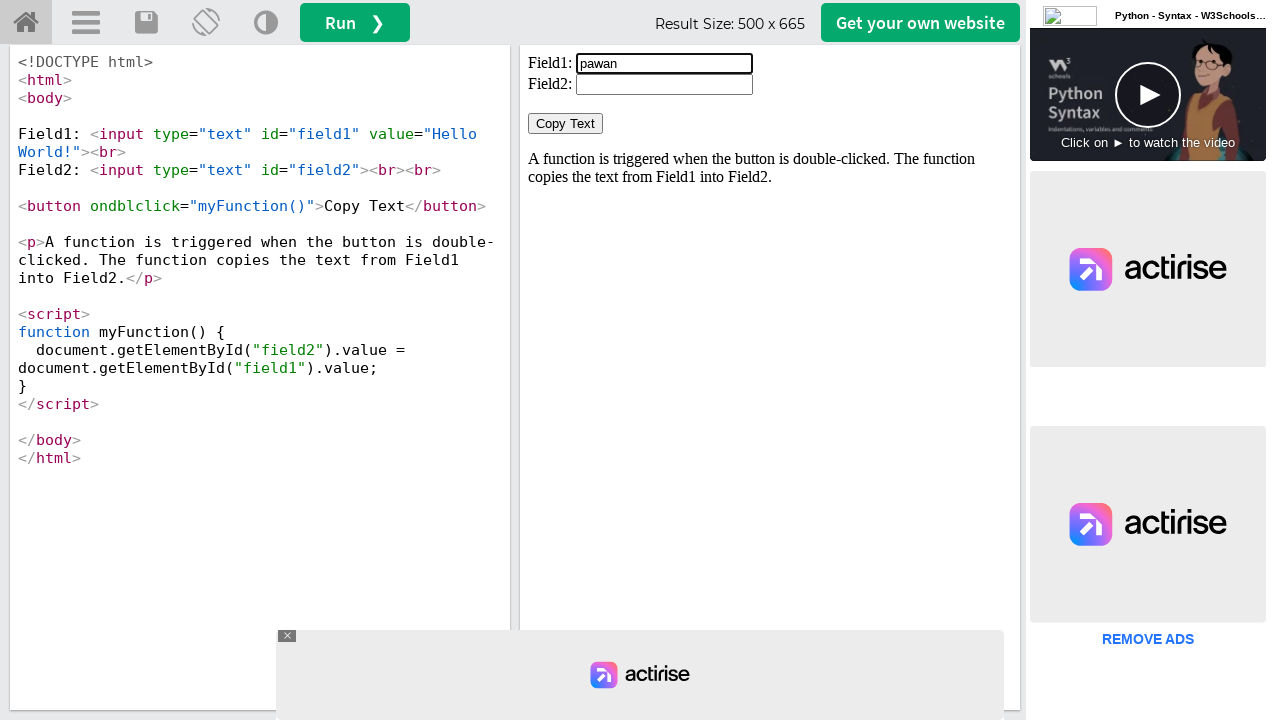

Located the 'Copy Text' button
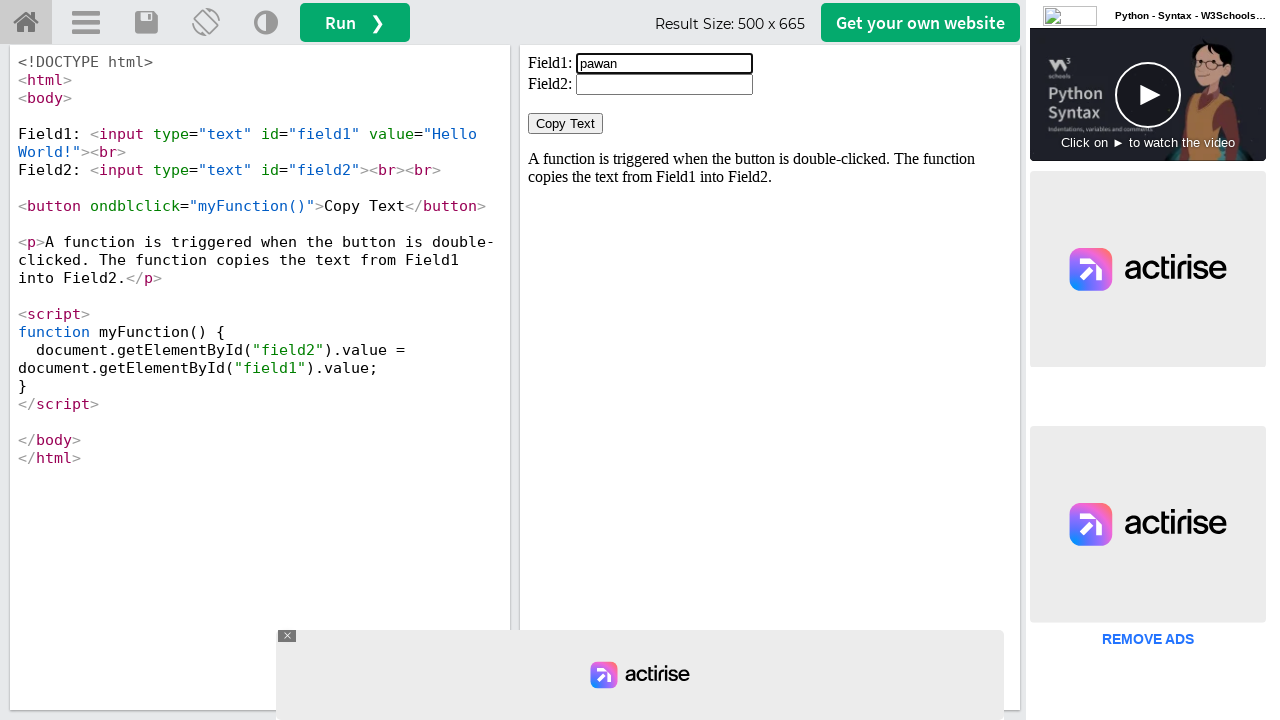

Double-clicked the 'Copy Text' button to copy text from field 1 at (566, 124) on #iframeResult >> internal:control=enter-frame >> xpath=//button[normalize-space(
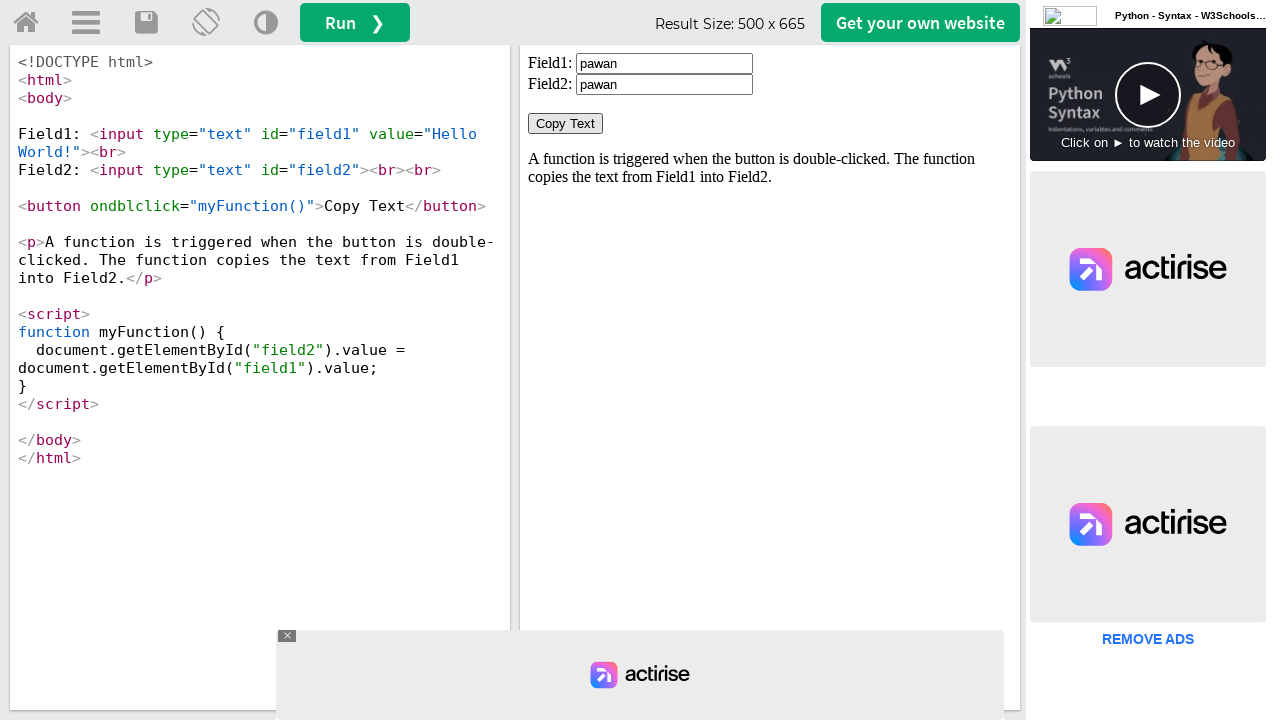

Verified text was copied to the second field
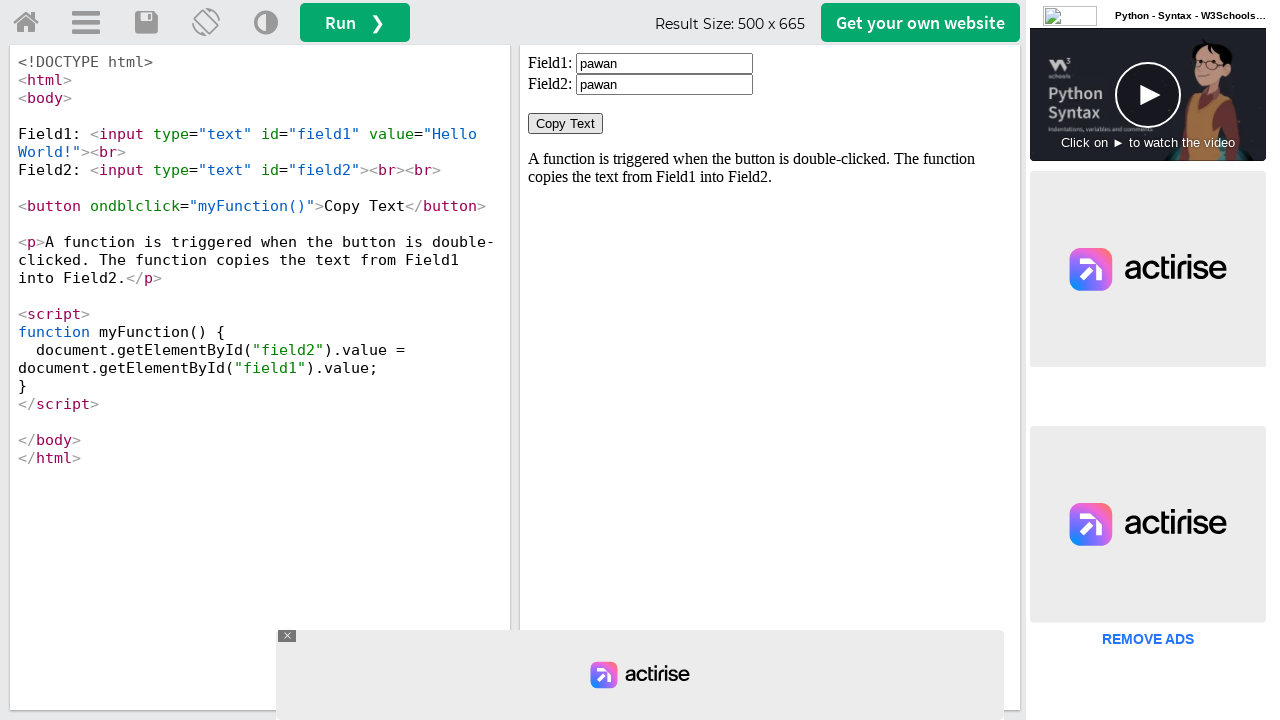

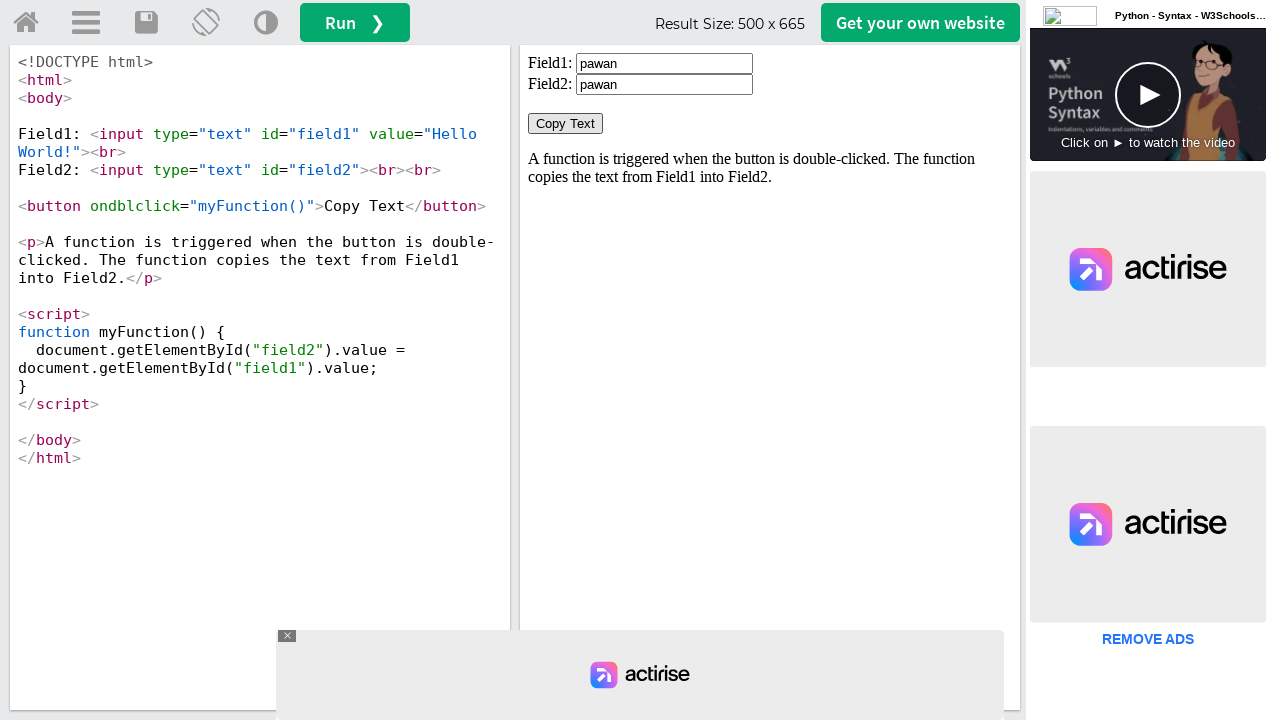